Tests that accepting the privacy policy is required to submit the form, showing error when unchecked and removing error when checked

Starting URL: https://skryabin.com/market/quote.html

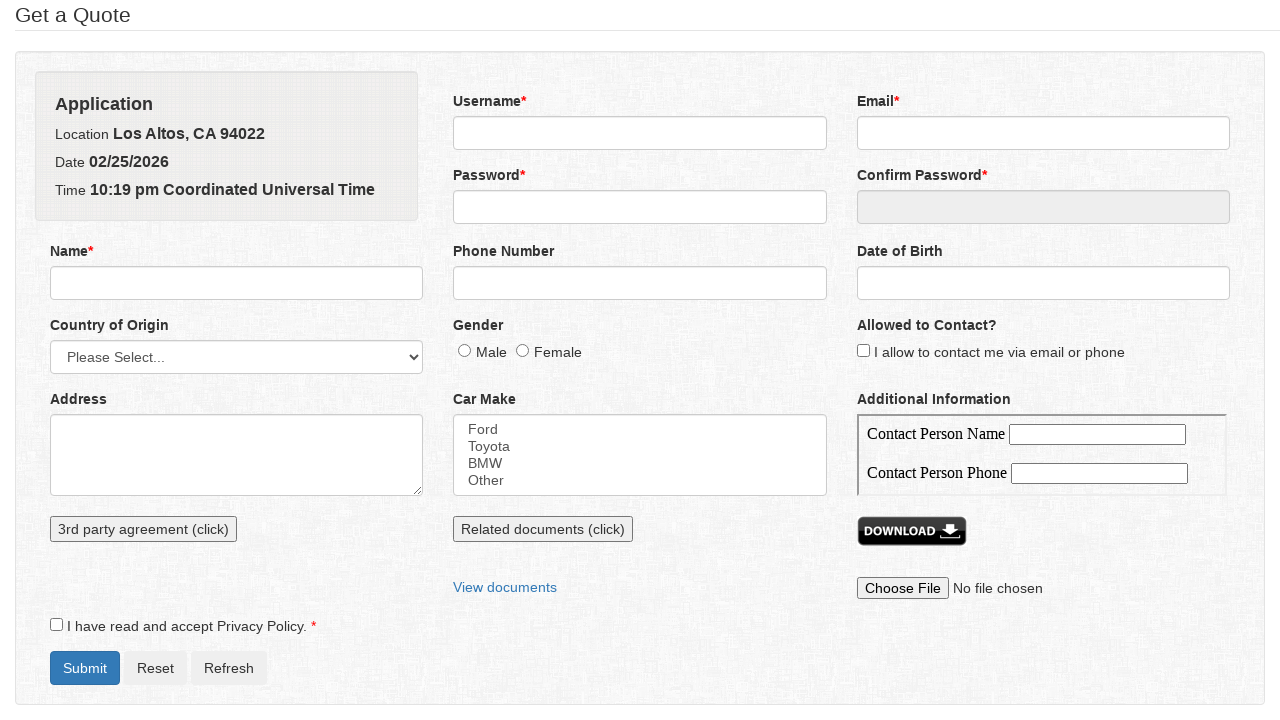

Clicked form submit button without accepting privacy policy at (85, 668) on xpath=//button[@id='formSubmit']
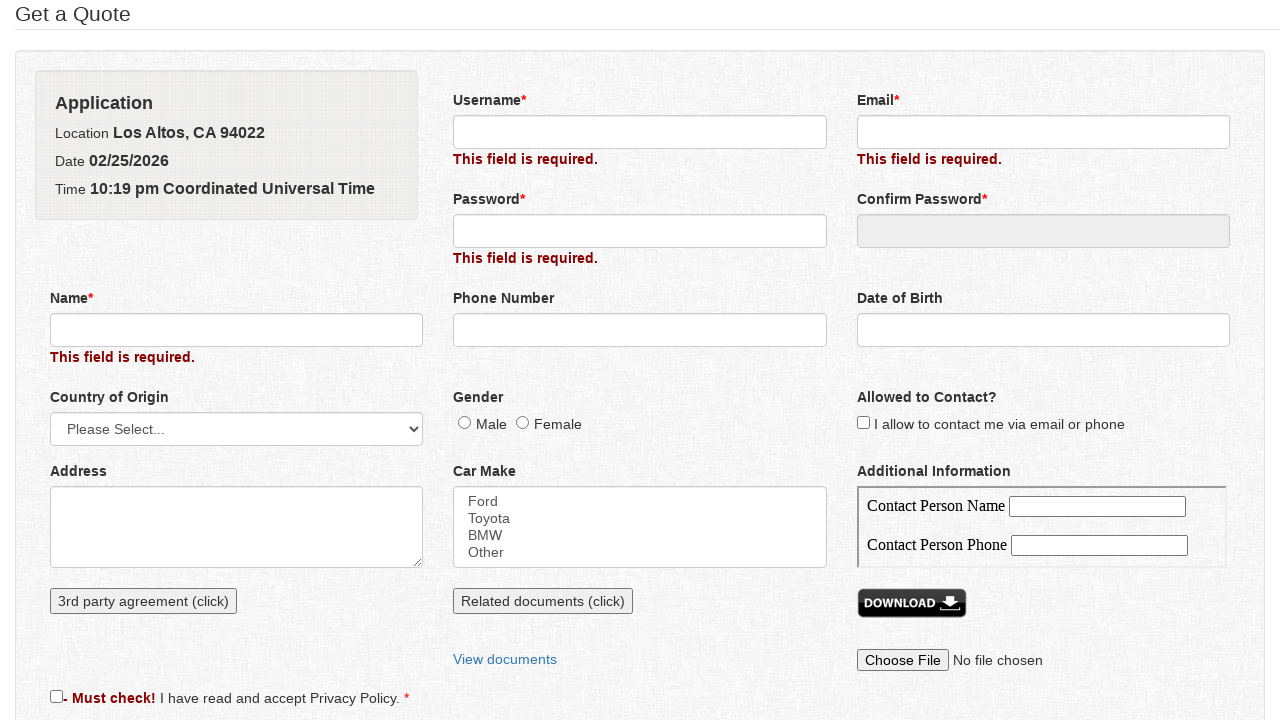

Privacy policy error message appeared as expected
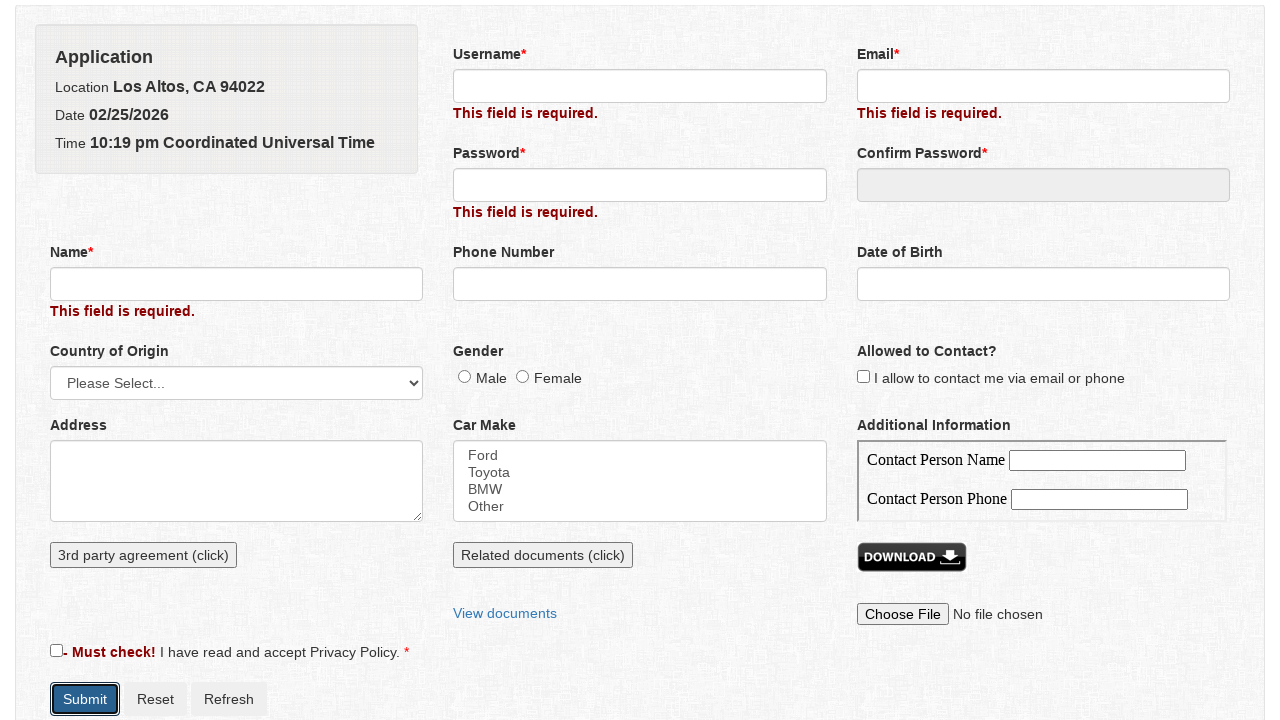

Checked the privacy policy checkbox at (56, 594) on xpath=//input[@name='agreedToPrivacyPolicy']
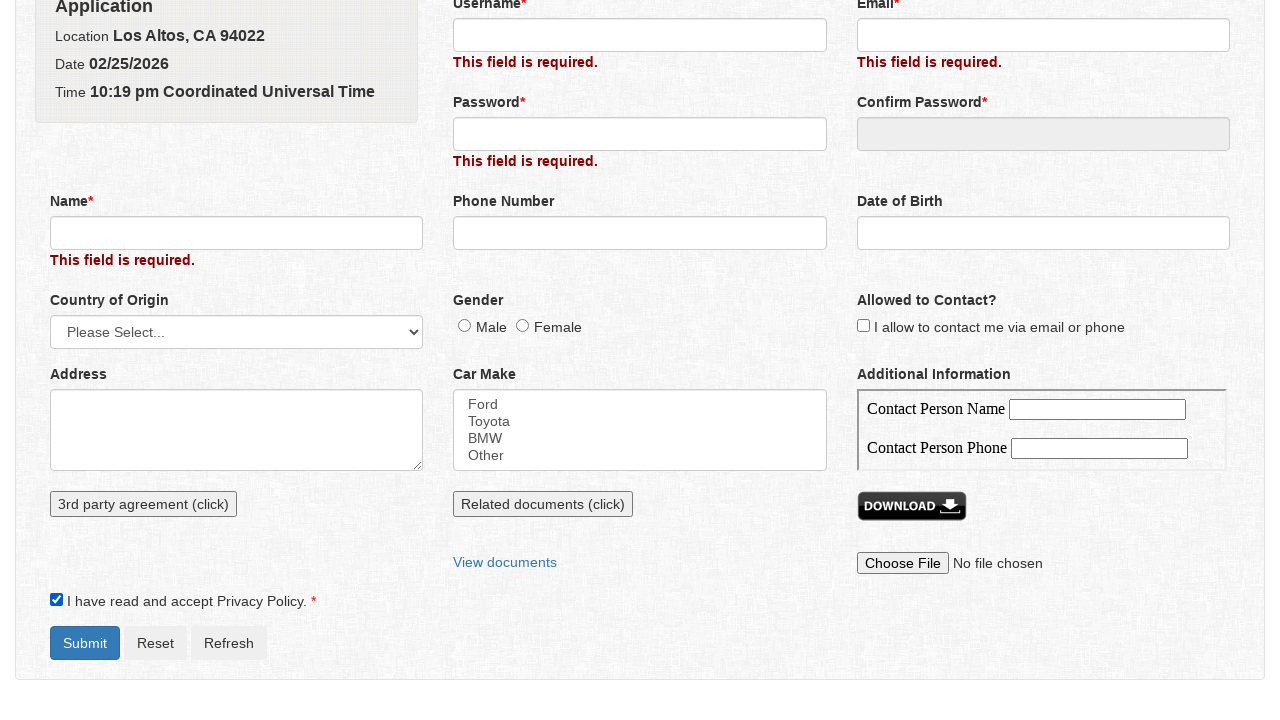

Privacy policy error message disappeared after checking checkbox
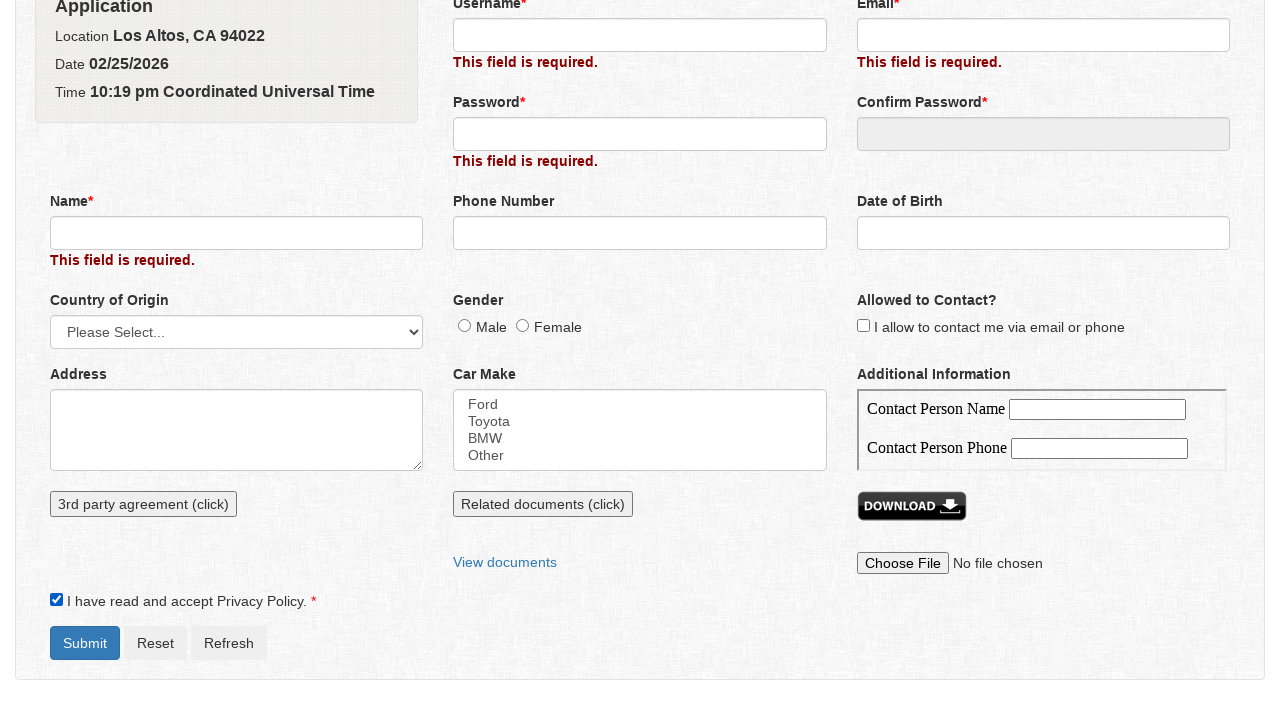

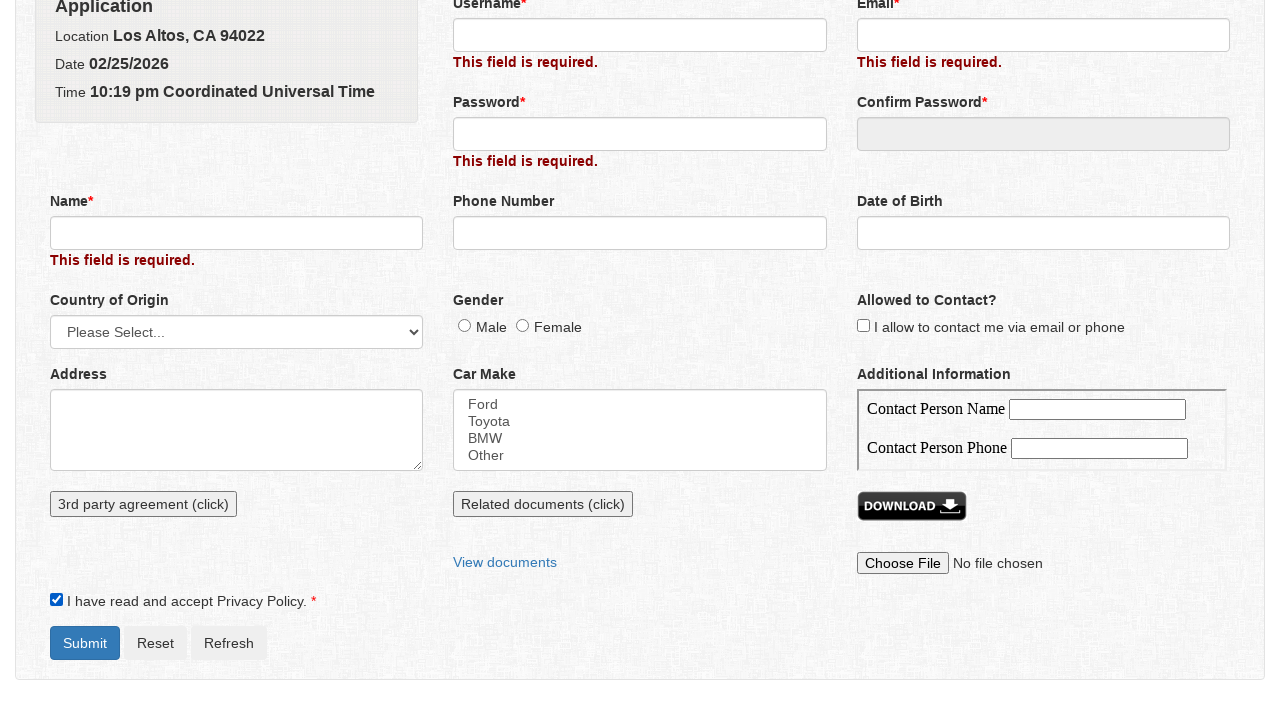